Tests radio button handling by selecting and verifying different radio buttons for sports (hockey, football) and colors (yellow) on a practice page.

Starting URL: https://practice.cydeo.com/radio_buttons

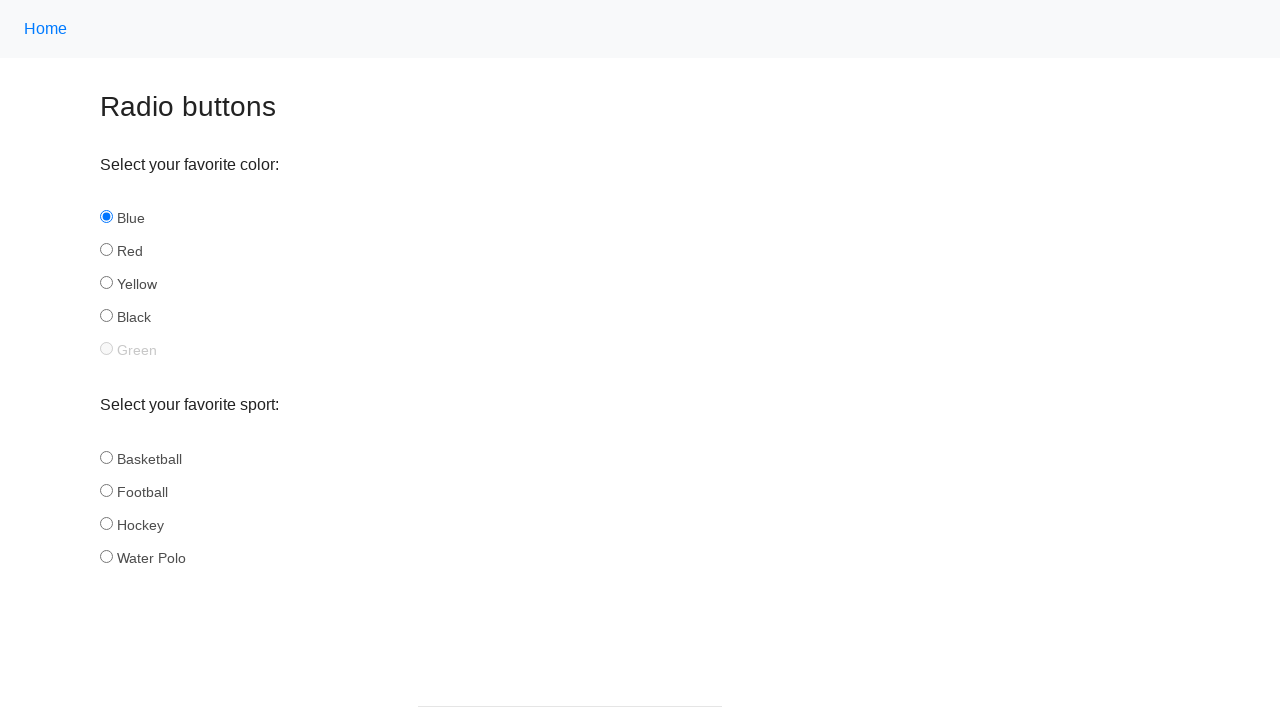

Clicked hockey radio button in the sport group at (106, 523) on input[name='sport'][id='hockey']
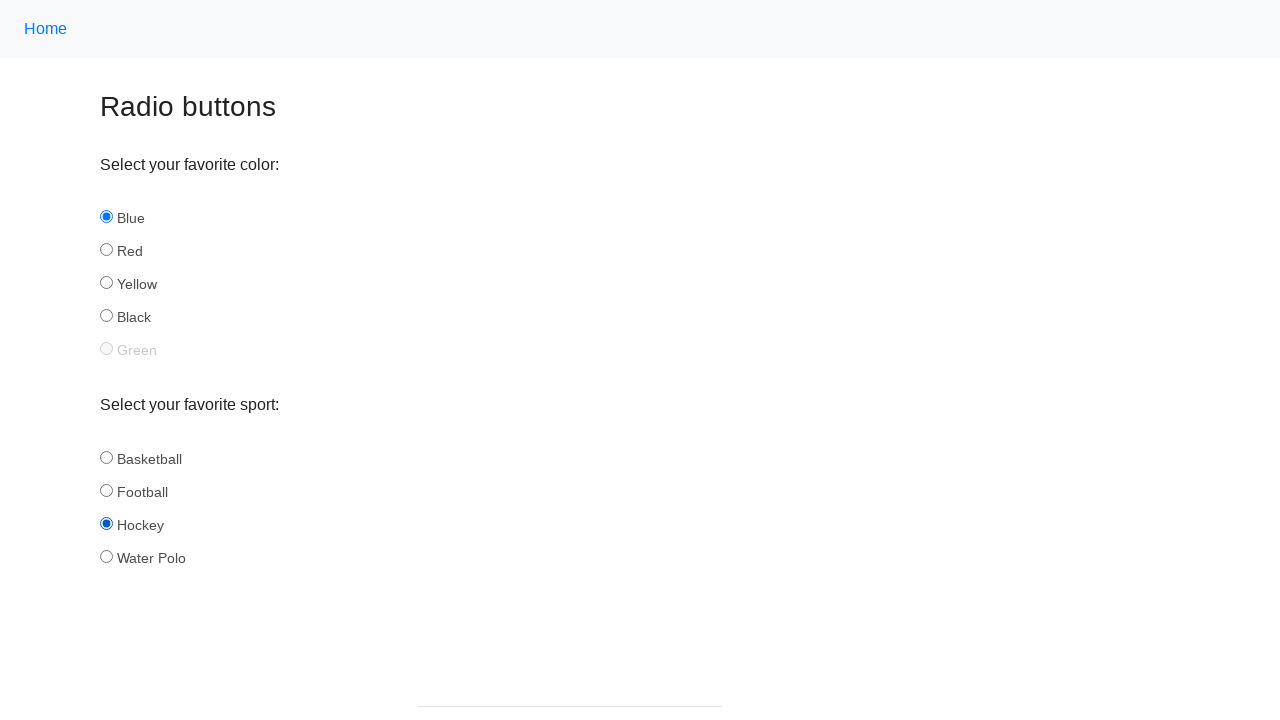

Verified hockey radio button is selected
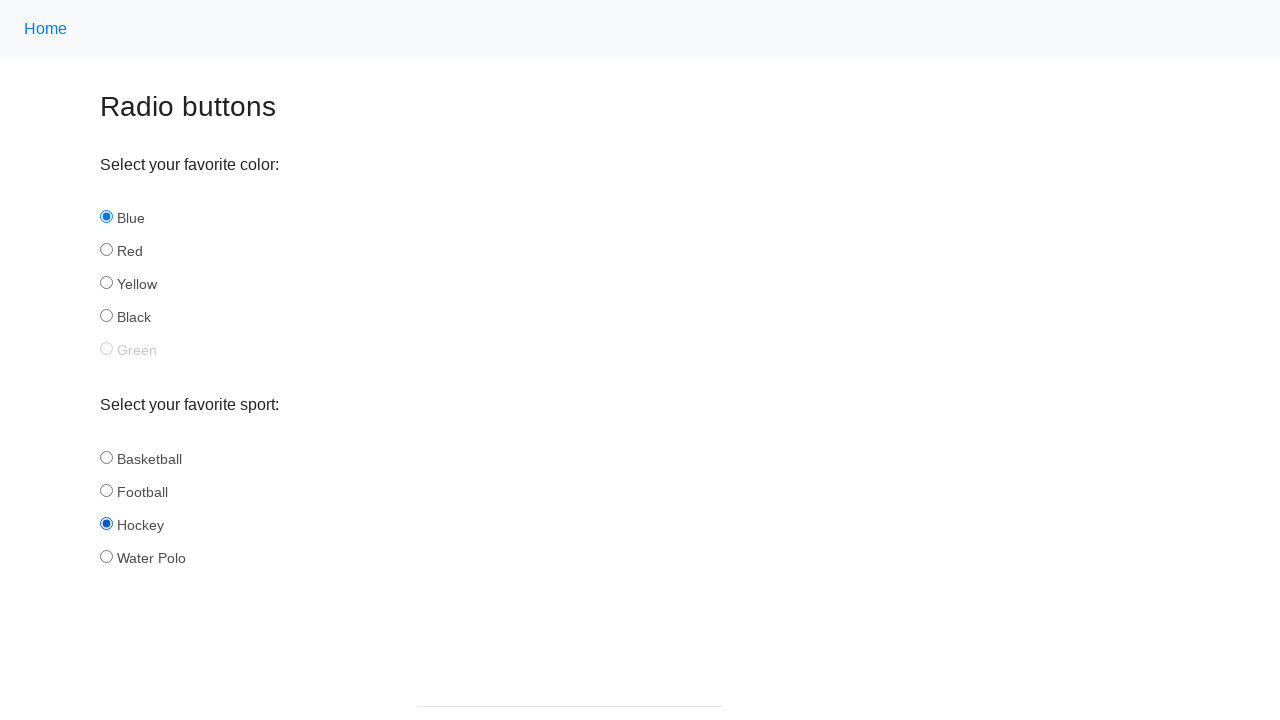

Clicked football radio button in the sport group at (106, 490) on input[name='sport'][id='football']
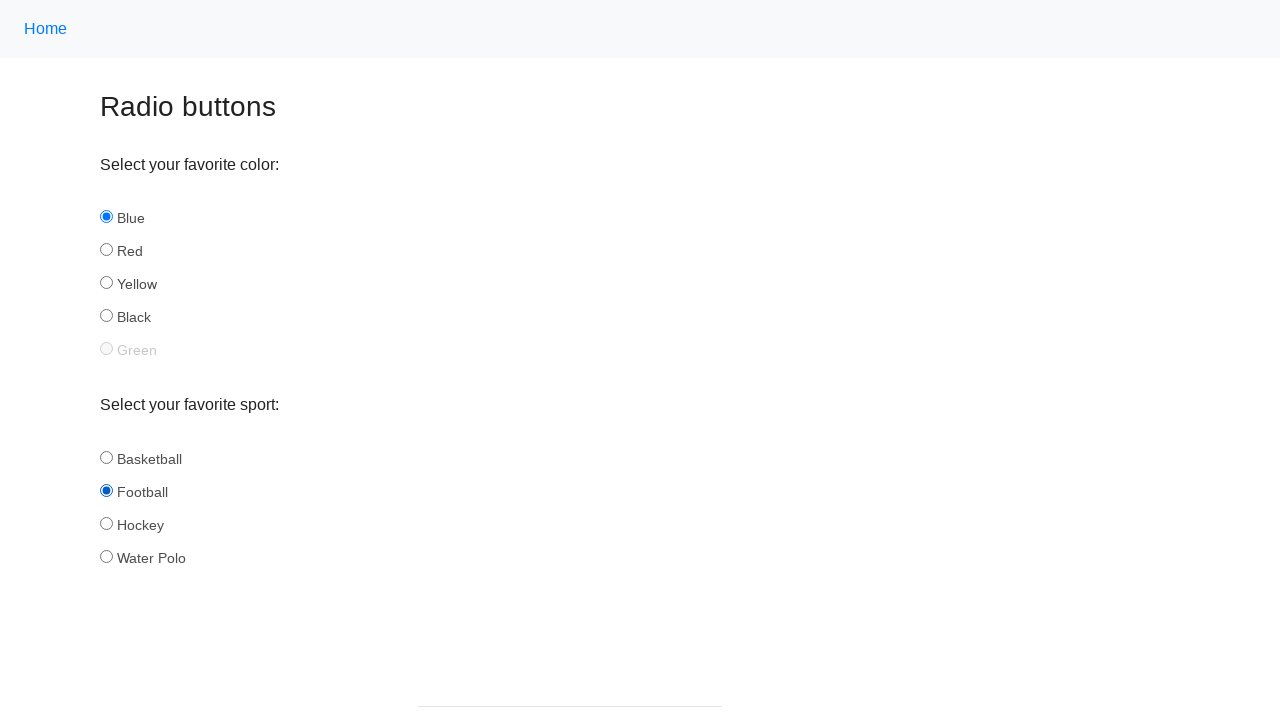

Verified football radio button is selected
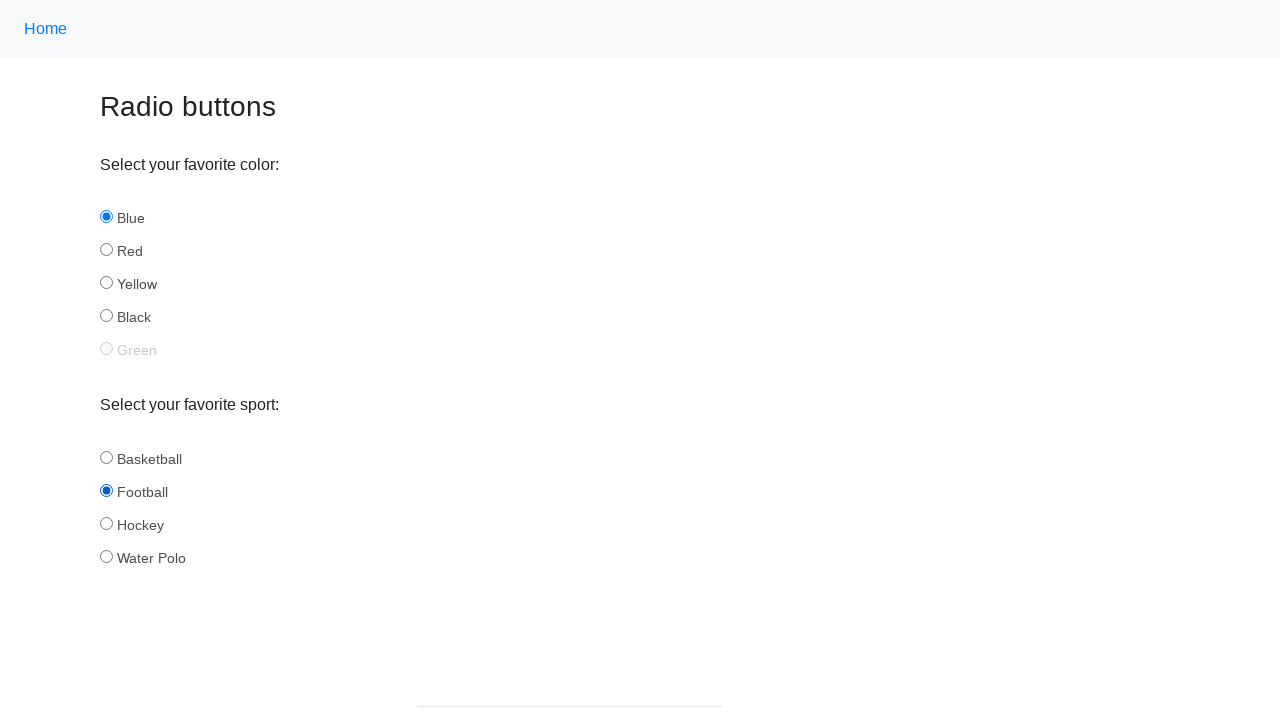

Clicked yellow radio button in the color group at (106, 283) on input[name='color'][id='yellow']
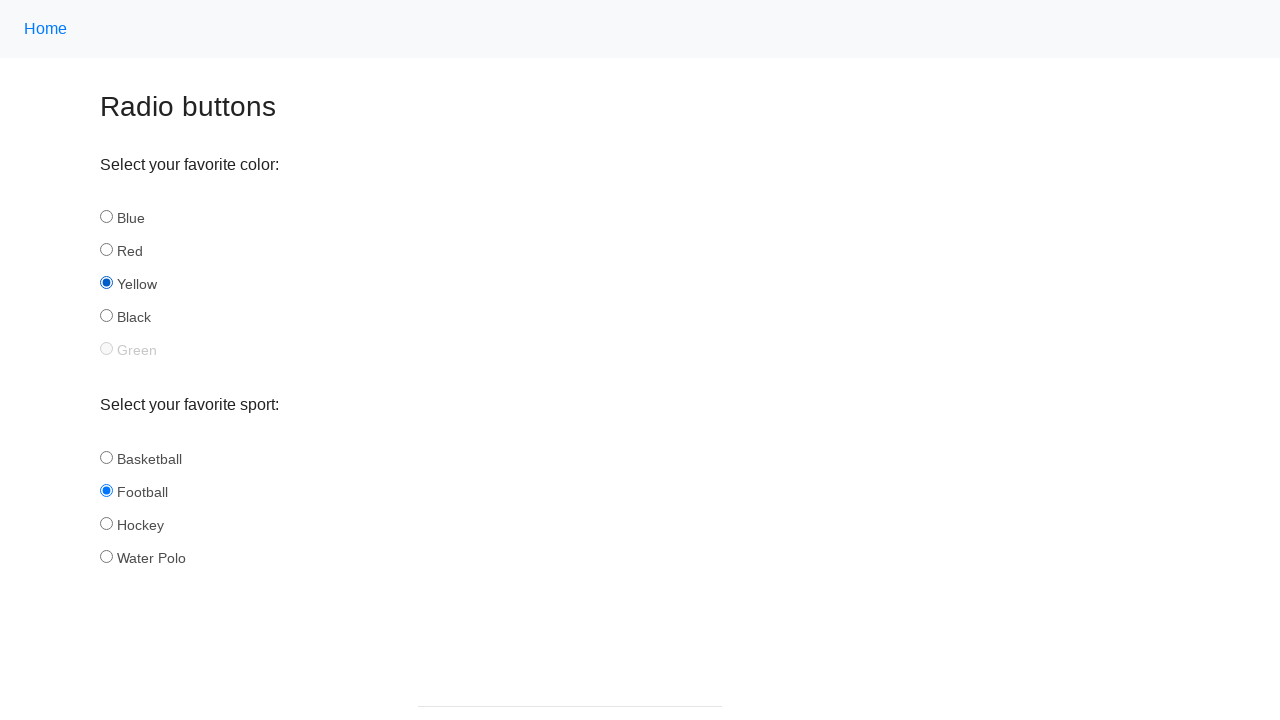

Verified yellow radio button is selected
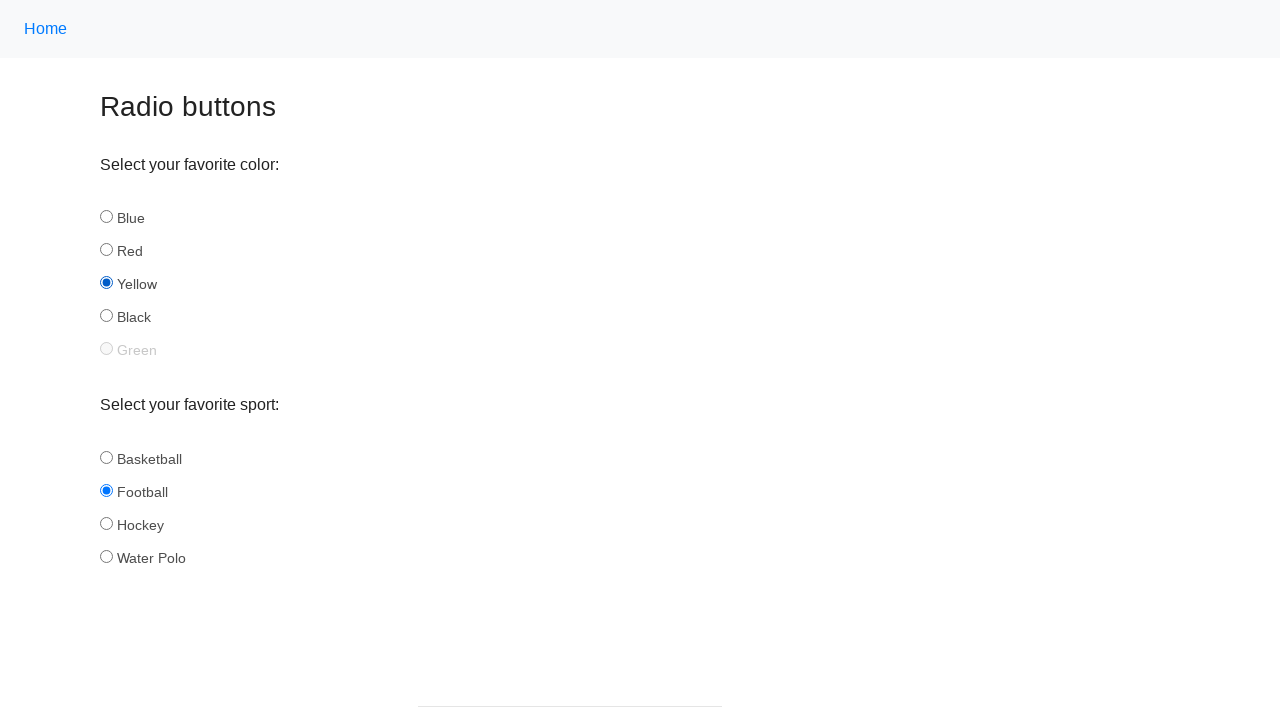

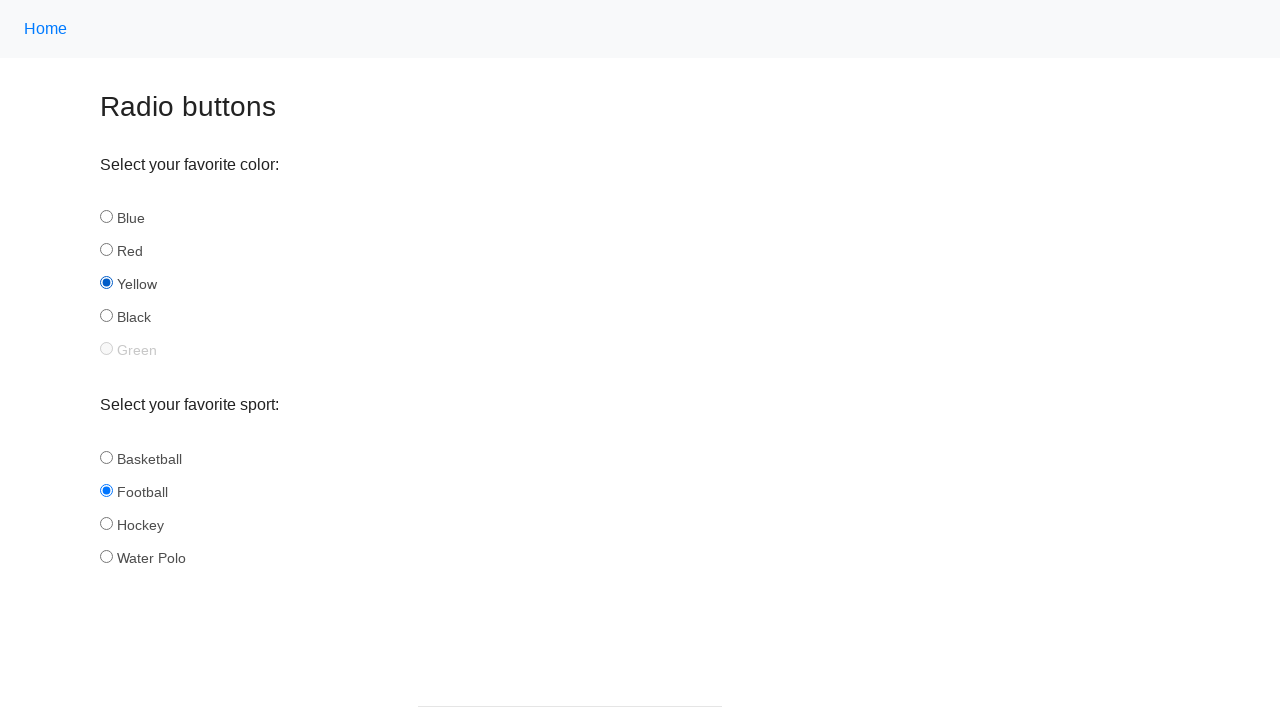